Opens the Webull financial services website and verifies the page loads successfully.

Starting URL: https://www.webull.com/

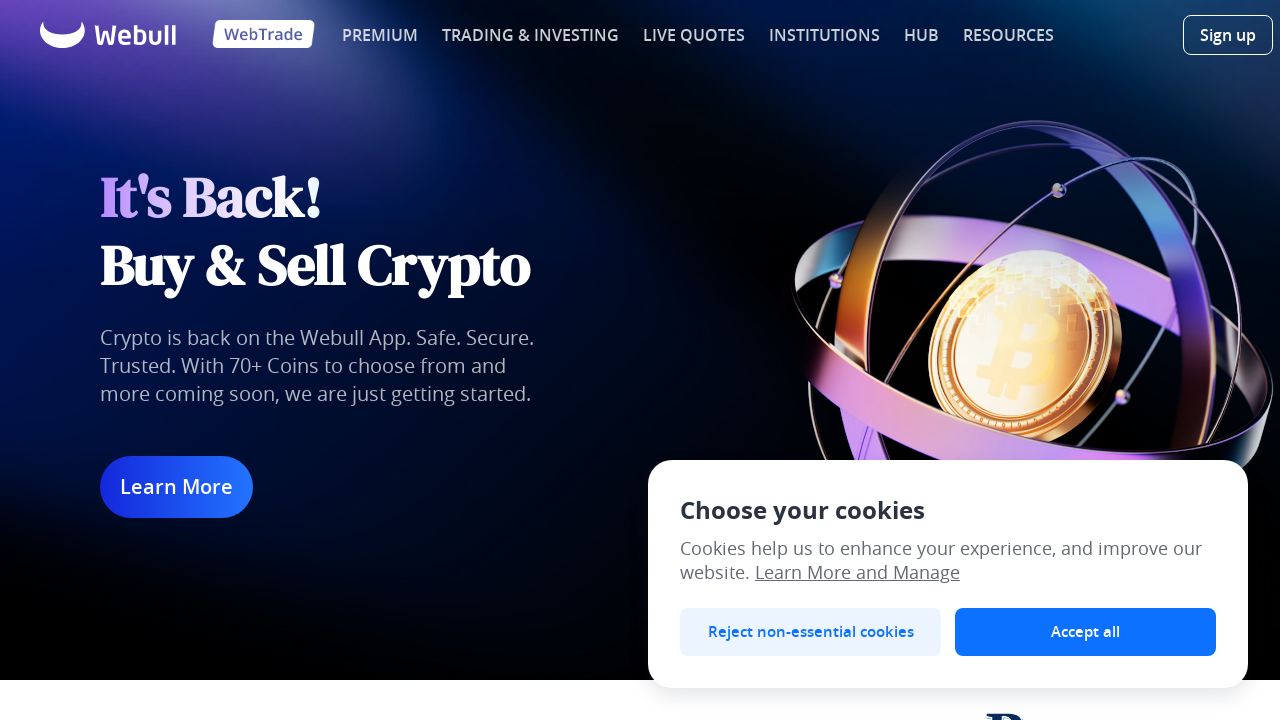

Navigated to Webull financial services website
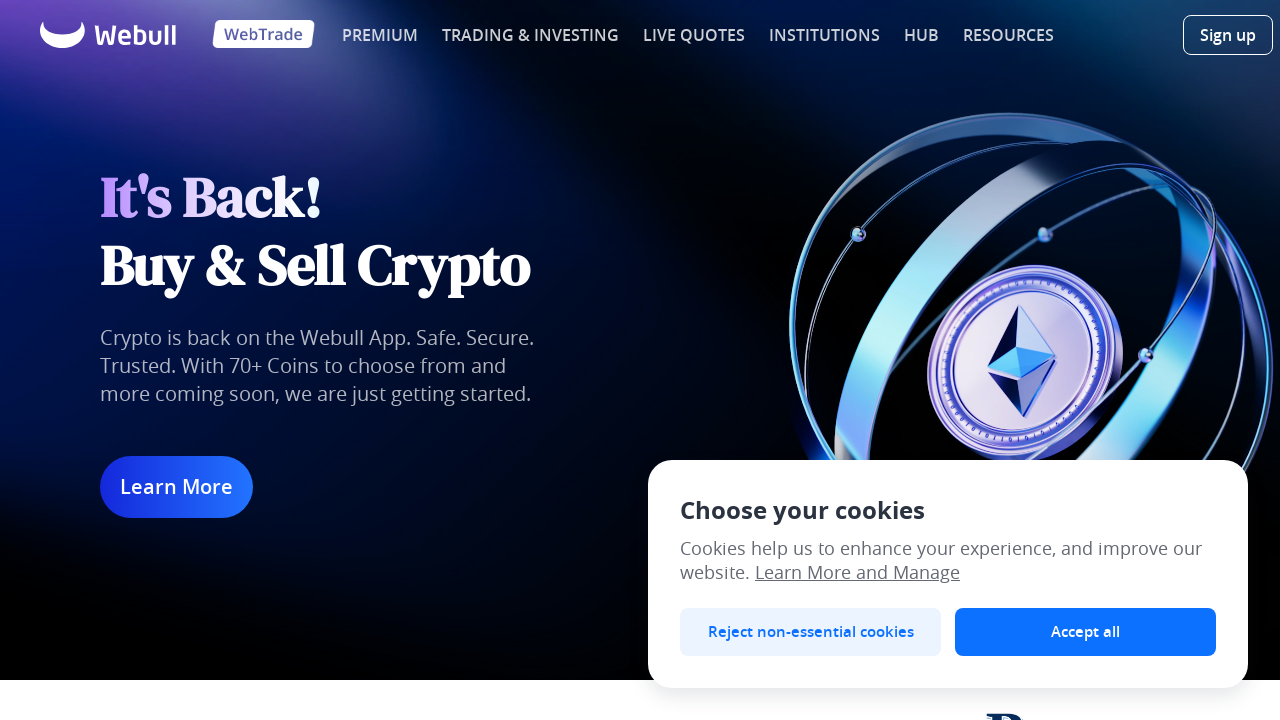

Page DOM content fully loaded
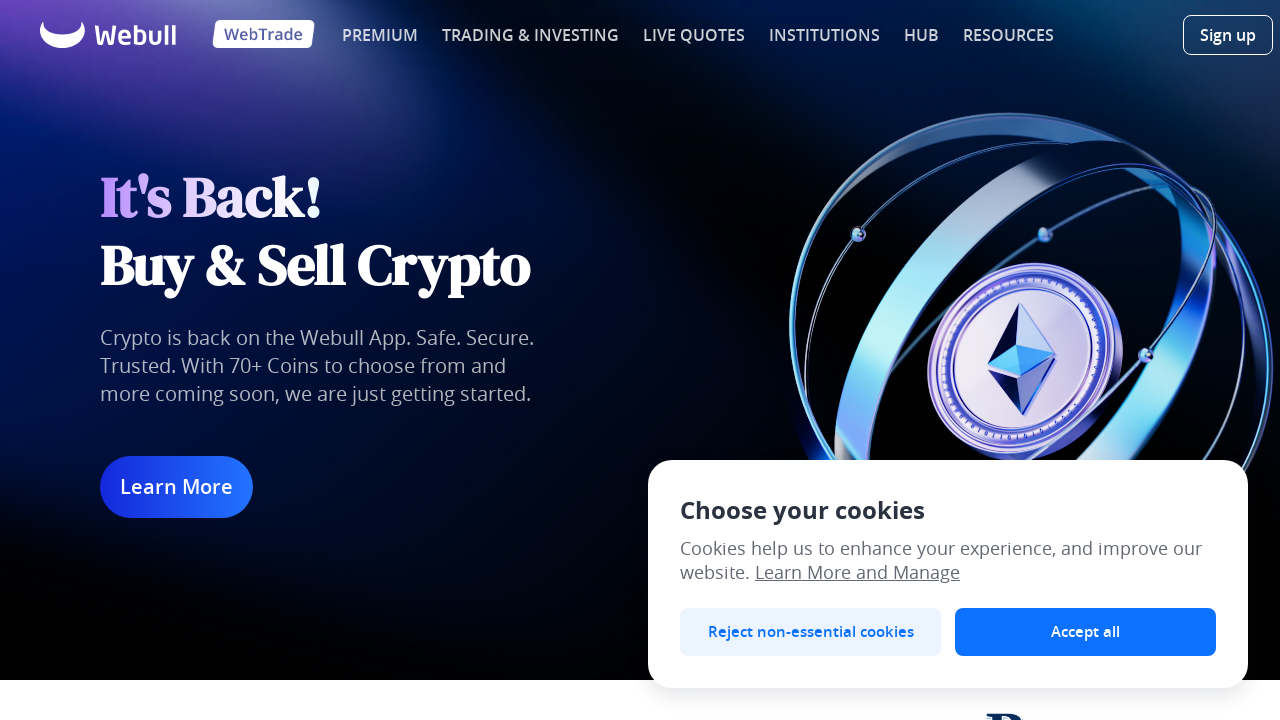

Verified page URL is correct
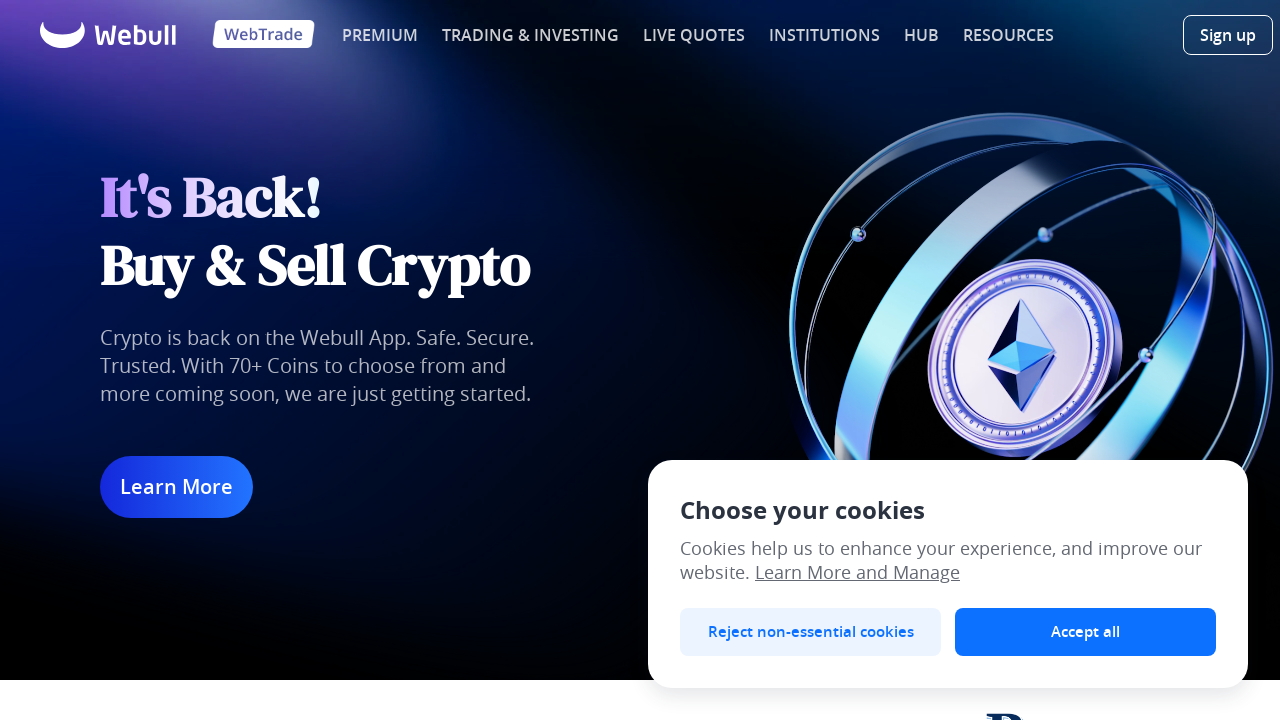

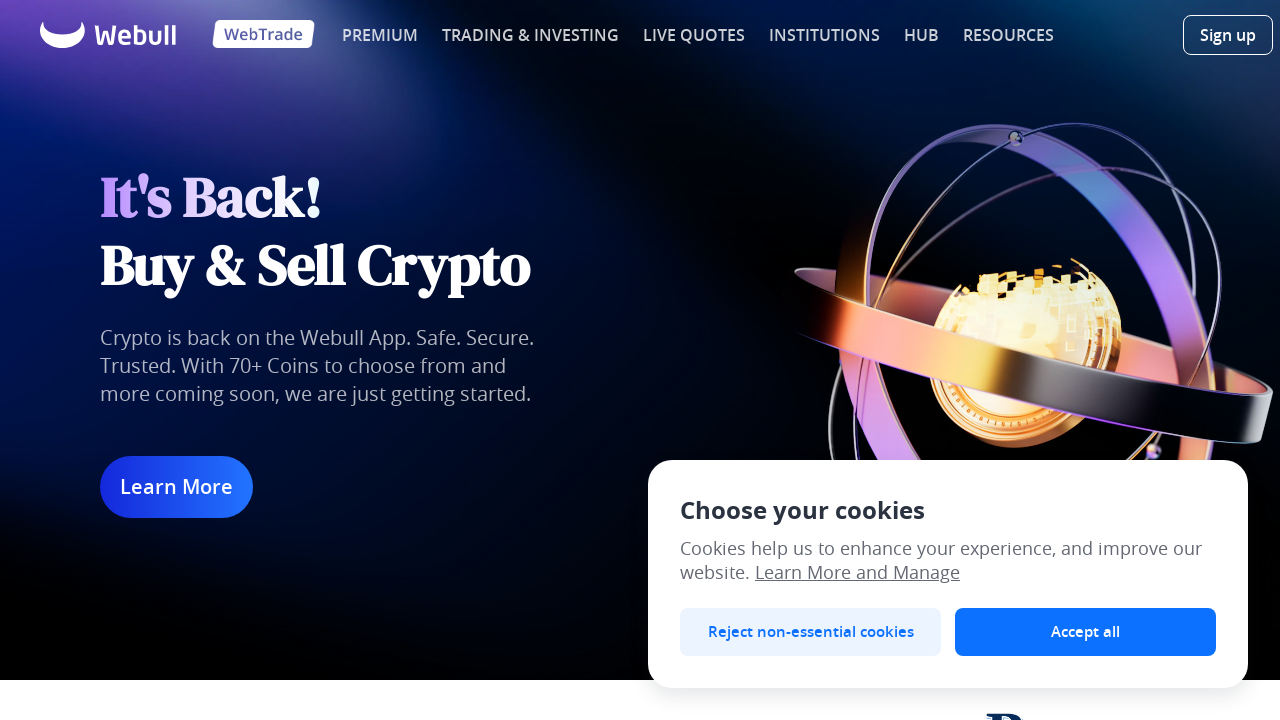